Tests drag and drop functionality by dragging an element from source to destination on jQuery UI demo page

Starting URL: https://jqueryui.com/droppable/

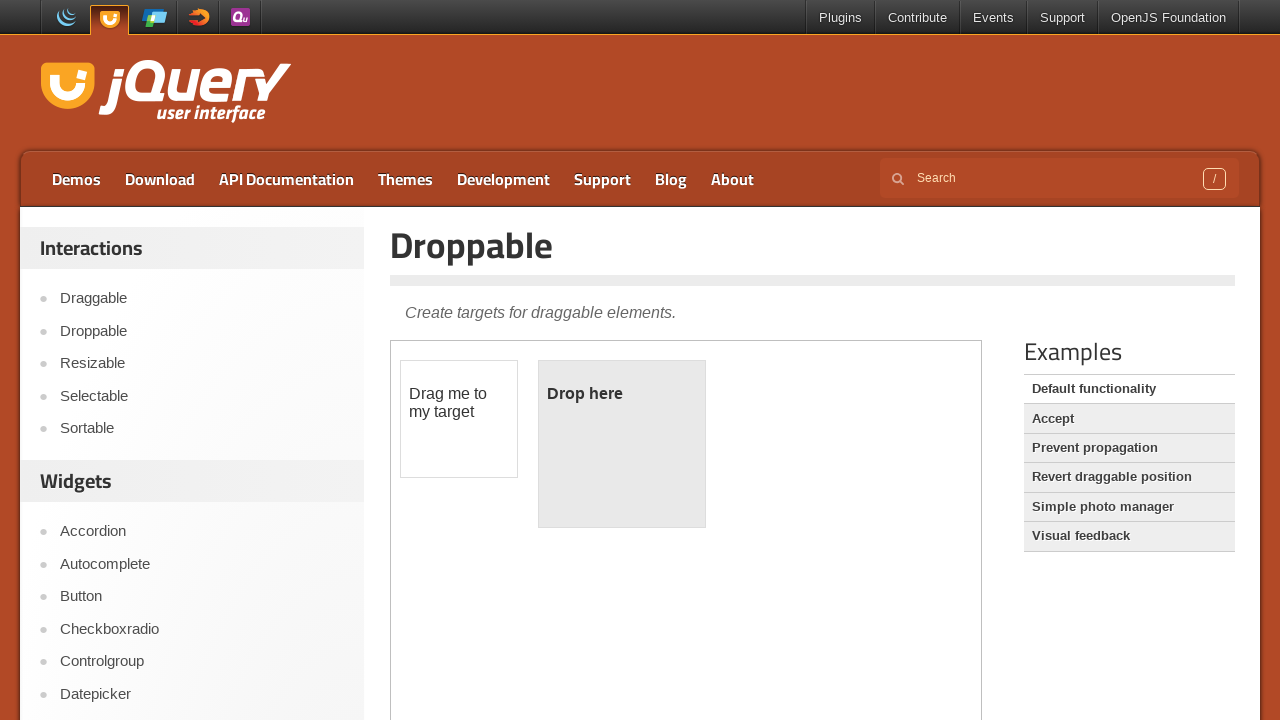

Located iframe containing drag and drop demo
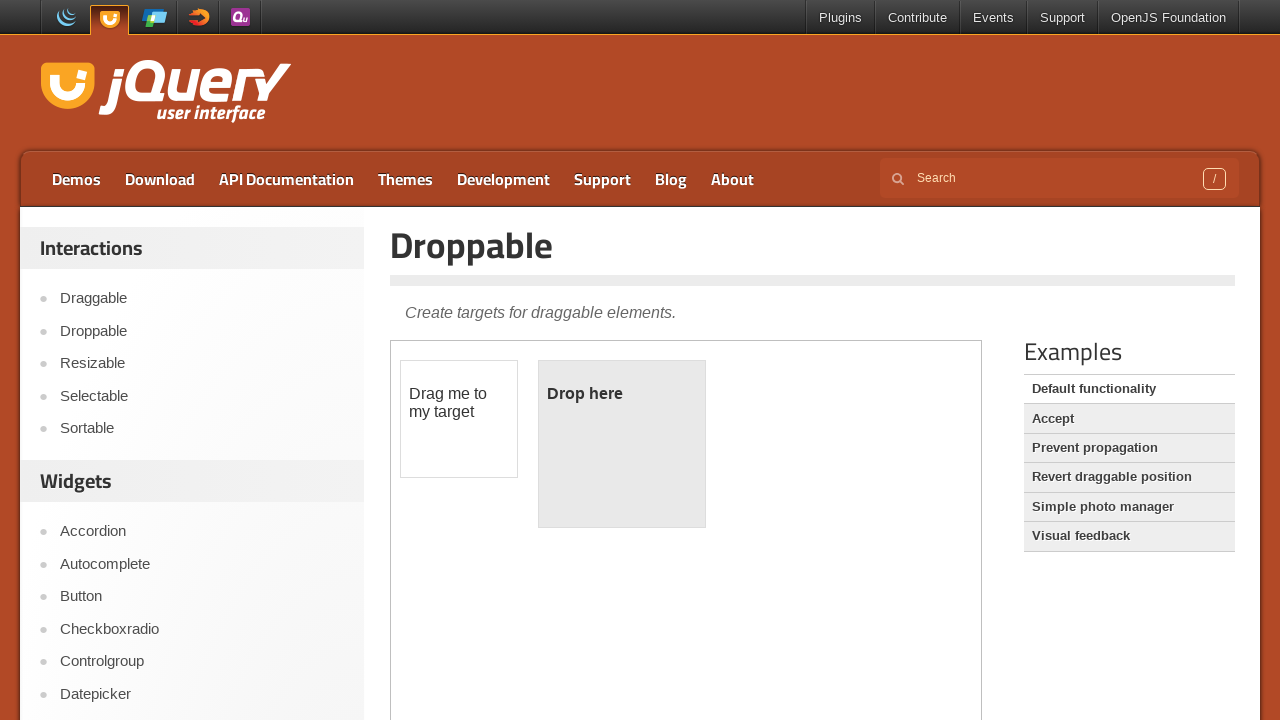

Located draggable source element
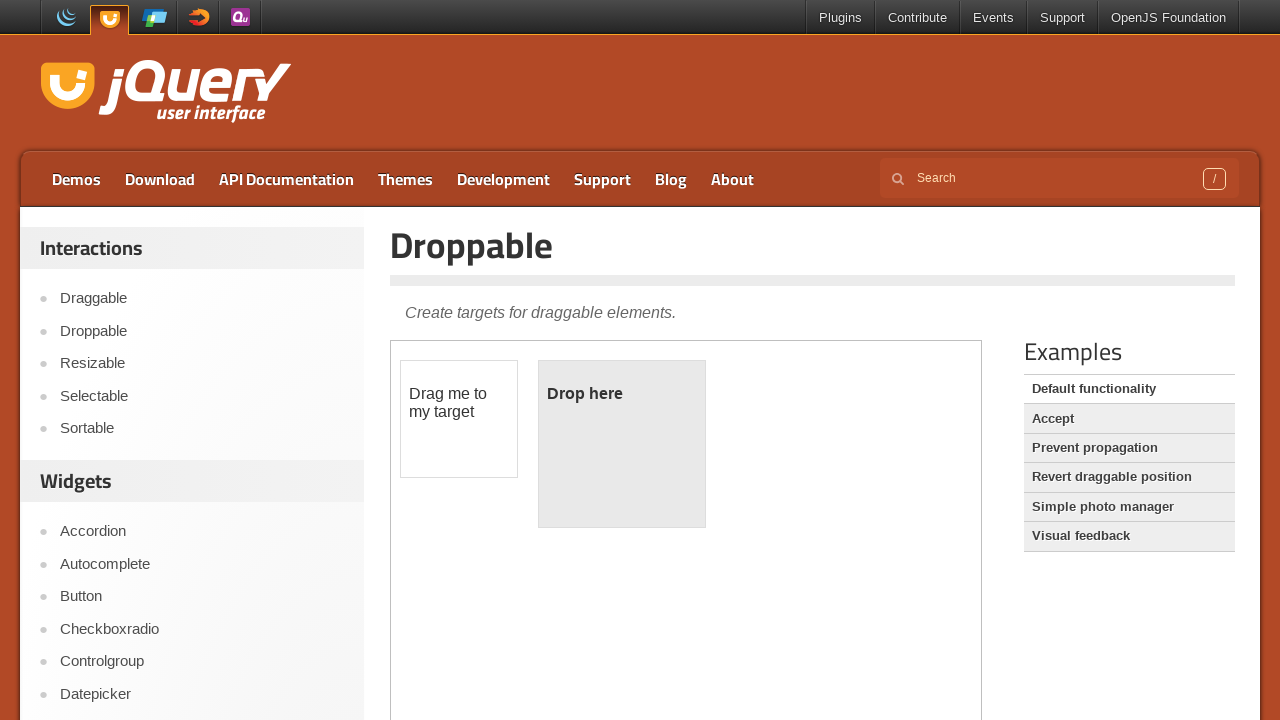

Located droppable destination element
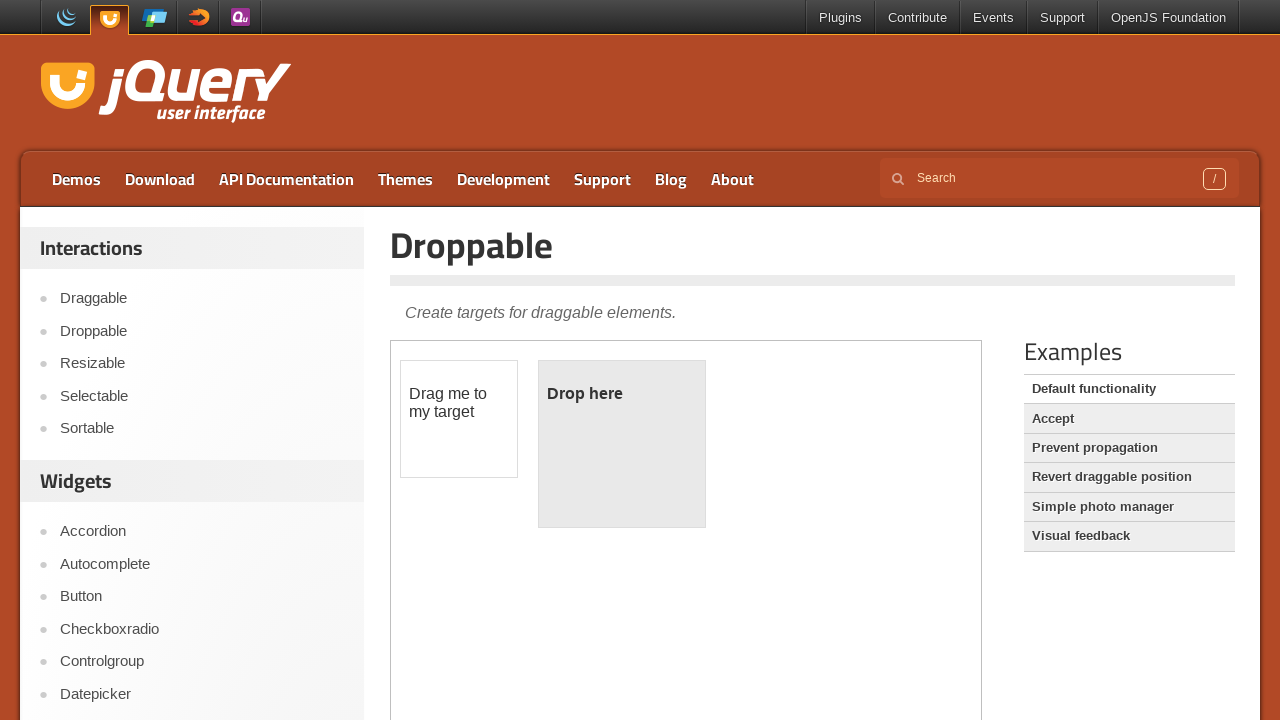

Dragged element from source to destination at (622, 444)
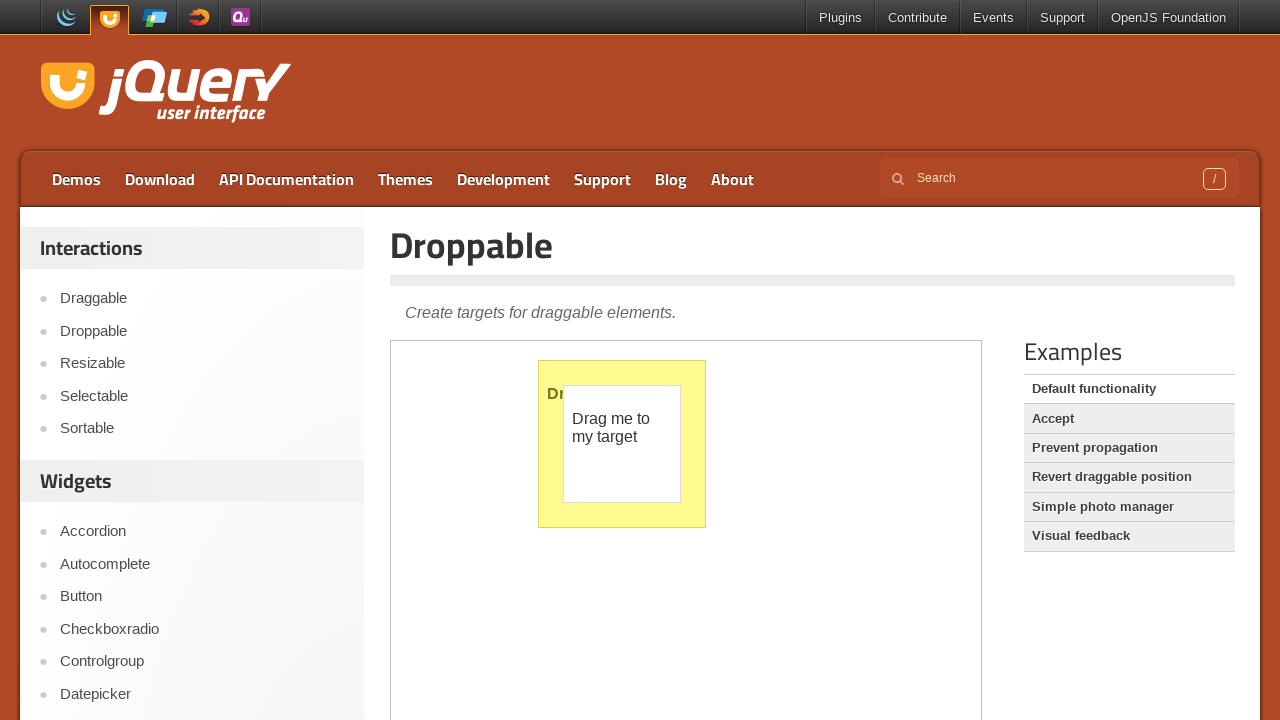

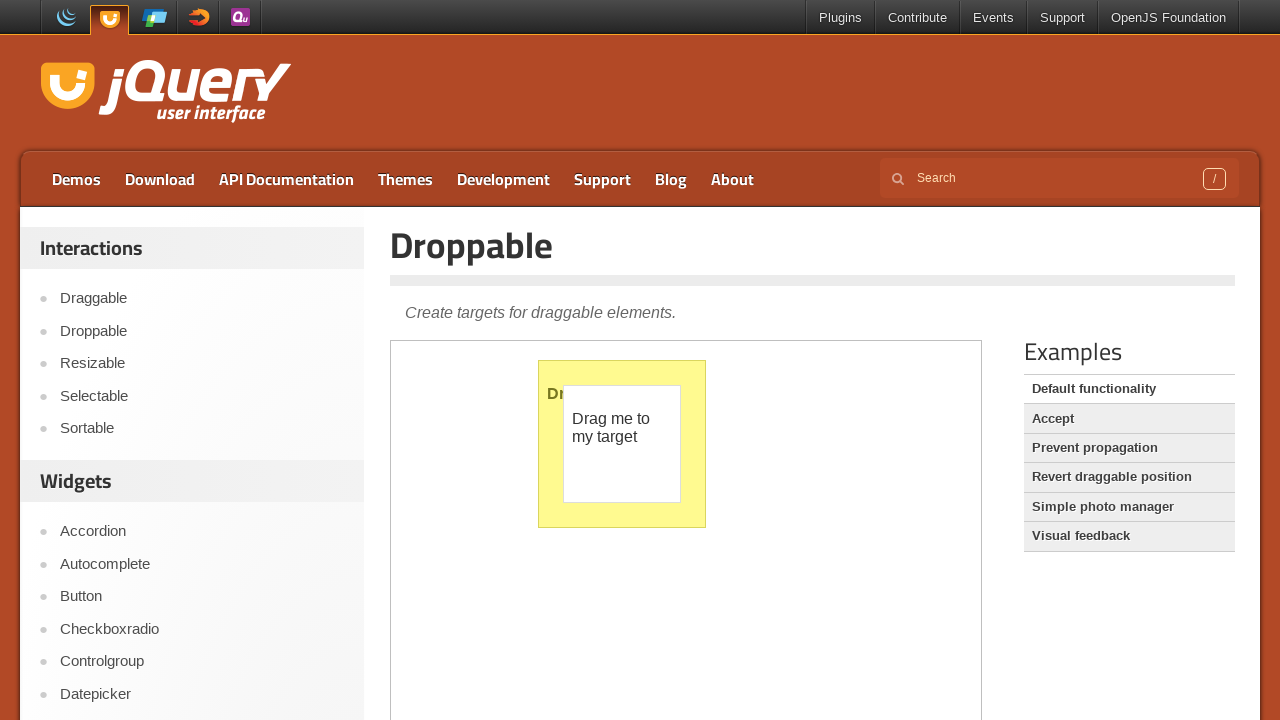